Tests that edits are cancelled when pressing Escape key

Starting URL: https://demo.playwright.dev/todomvc

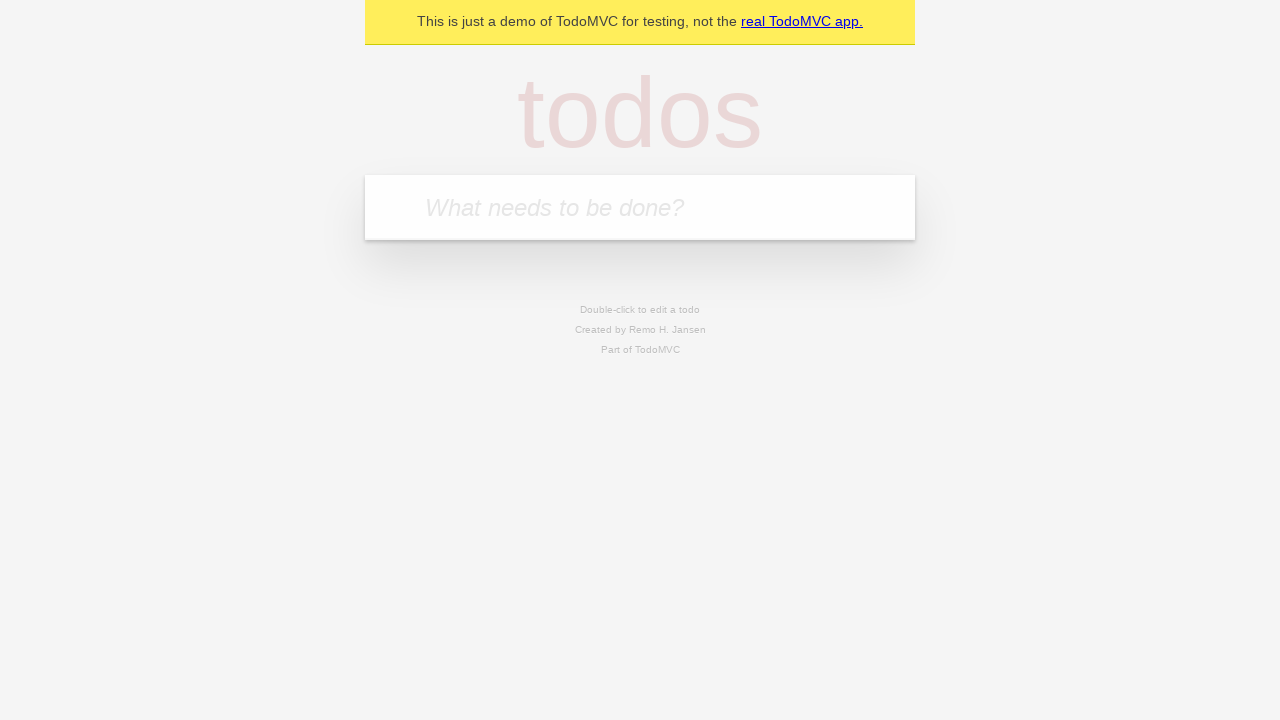

Filled first todo input with 'buy some cheese' on internal:attr=[placeholder="What needs to be done?"i]
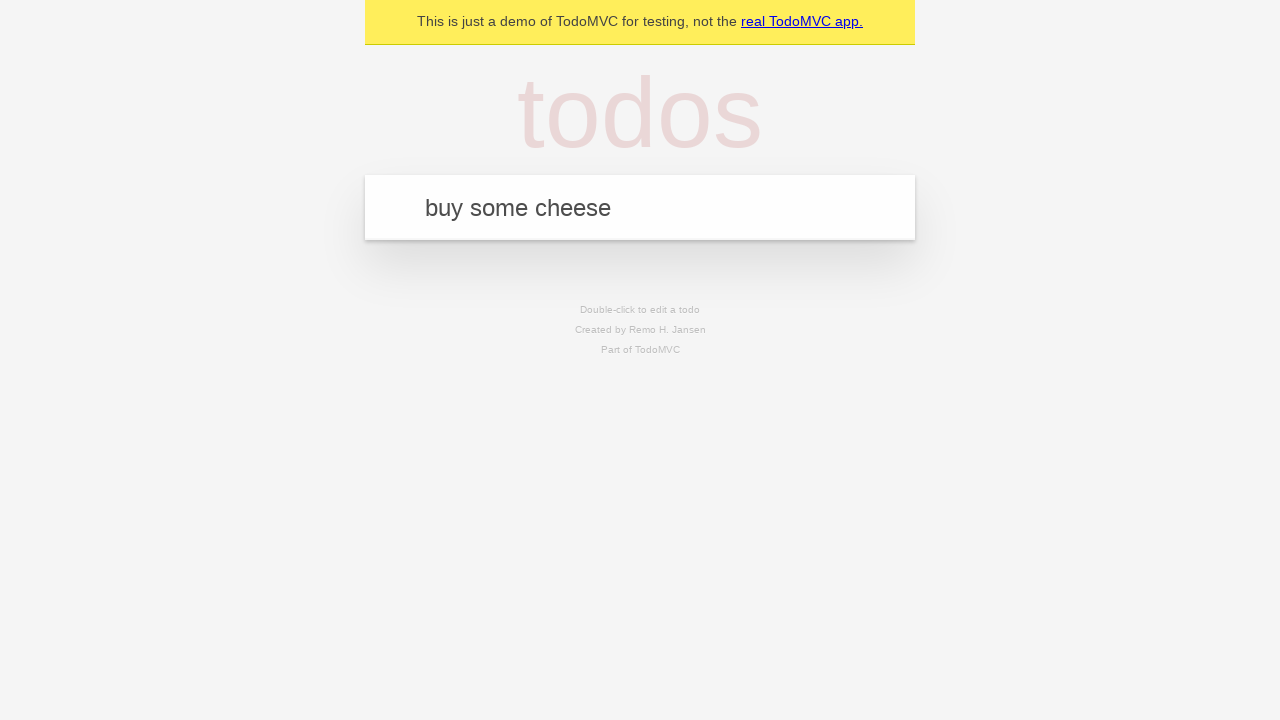

Pressed Enter to add first todo on internal:attr=[placeholder="What needs to be done?"i]
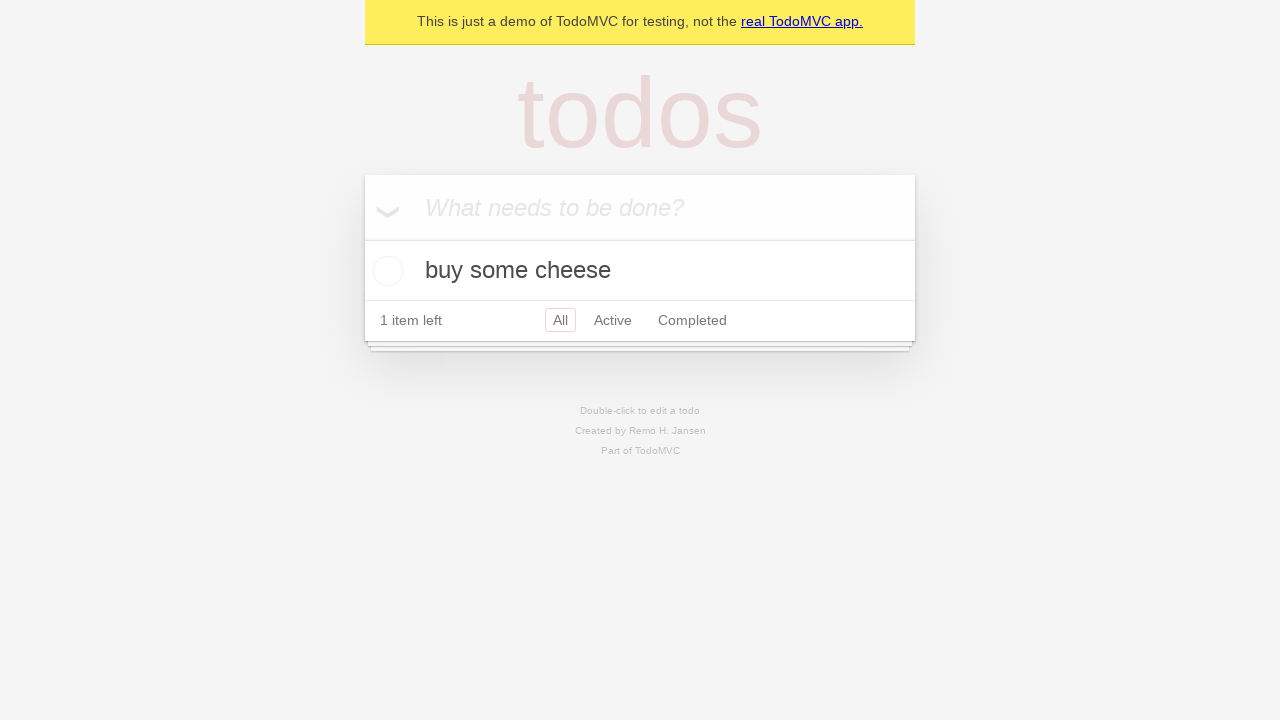

Filled second todo input with 'feed the cat' on internal:attr=[placeholder="What needs to be done?"i]
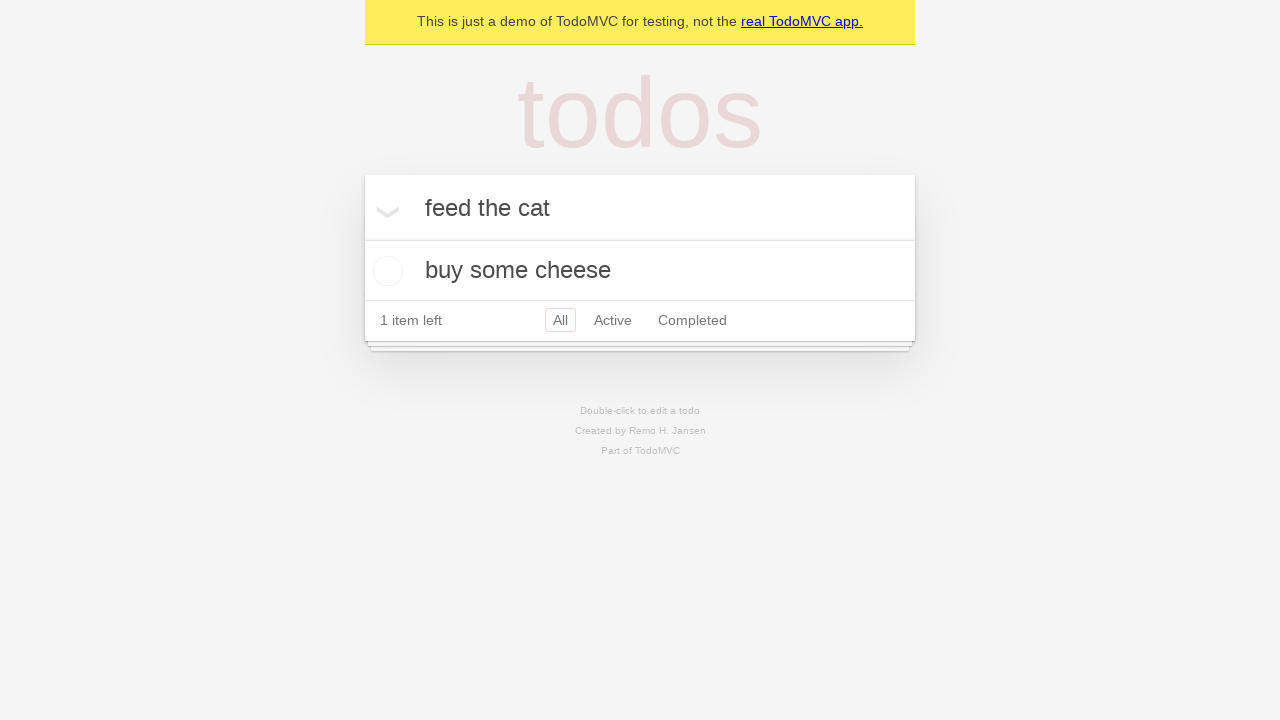

Pressed Enter to add second todo on internal:attr=[placeholder="What needs to be done?"i]
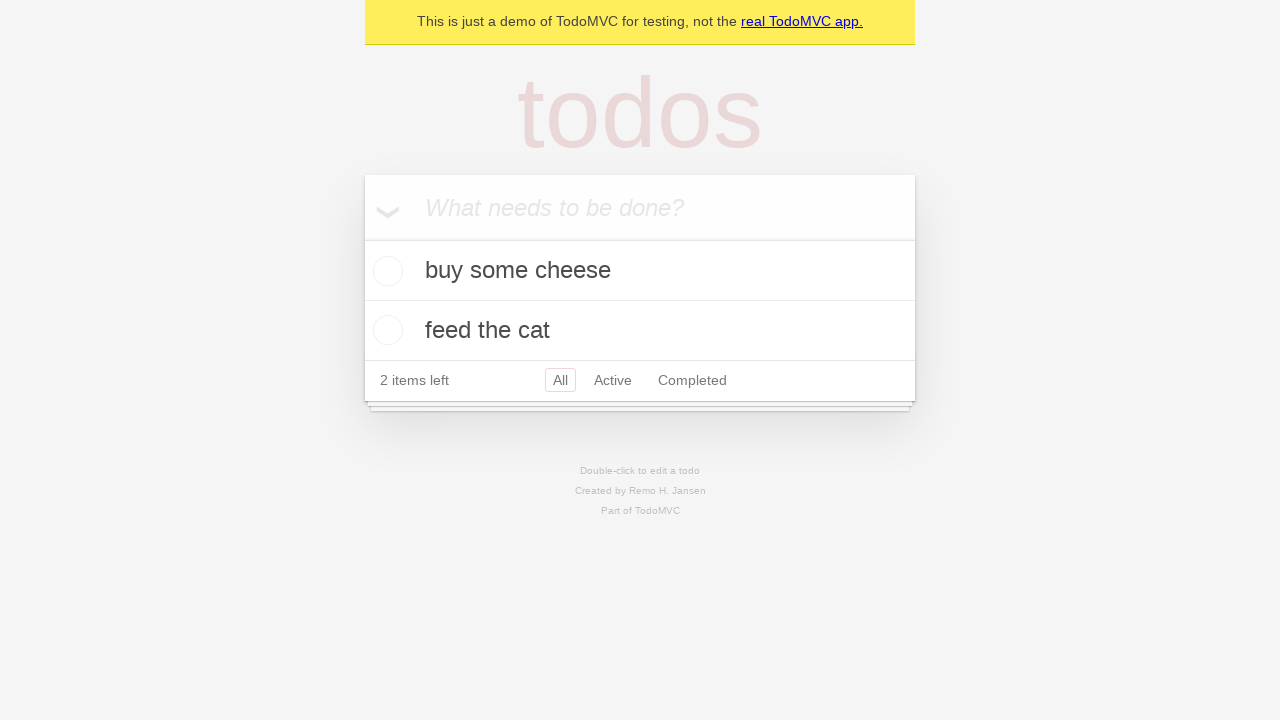

Filled third todo input with 'book a doctors appointment' on internal:attr=[placeholder="What needs to be done?"i]
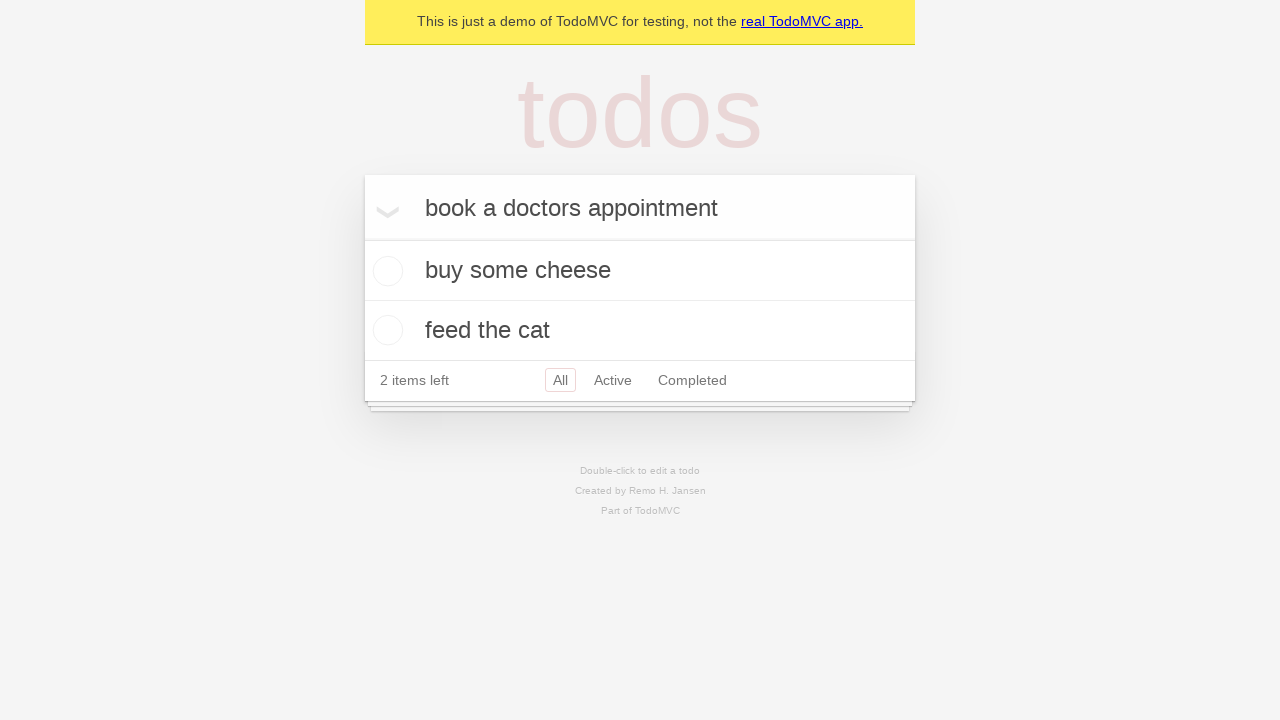

Pressed Enter to add third todo on internal:attr=[placeholder="What needs to be done?"i]
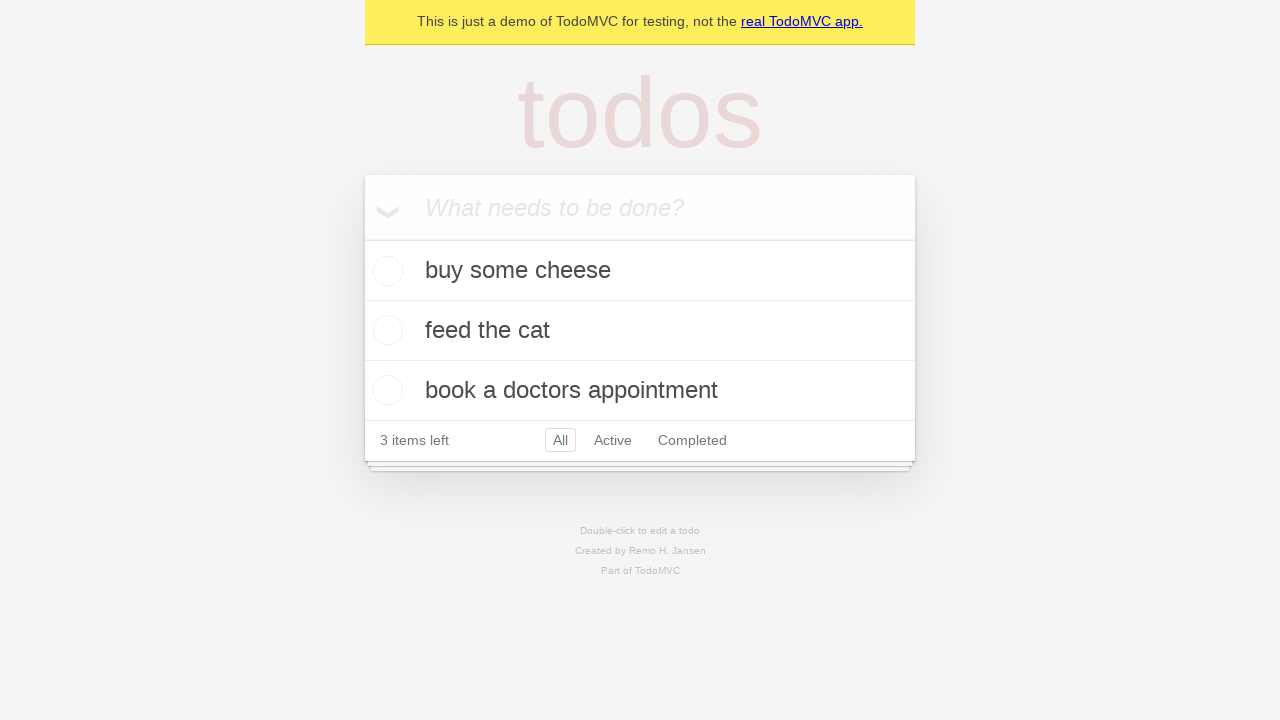

Double-clicked second todo to enter edit mode at (640, 331) on internal:testid=[data-testid="todo-item"s] >> nth=1
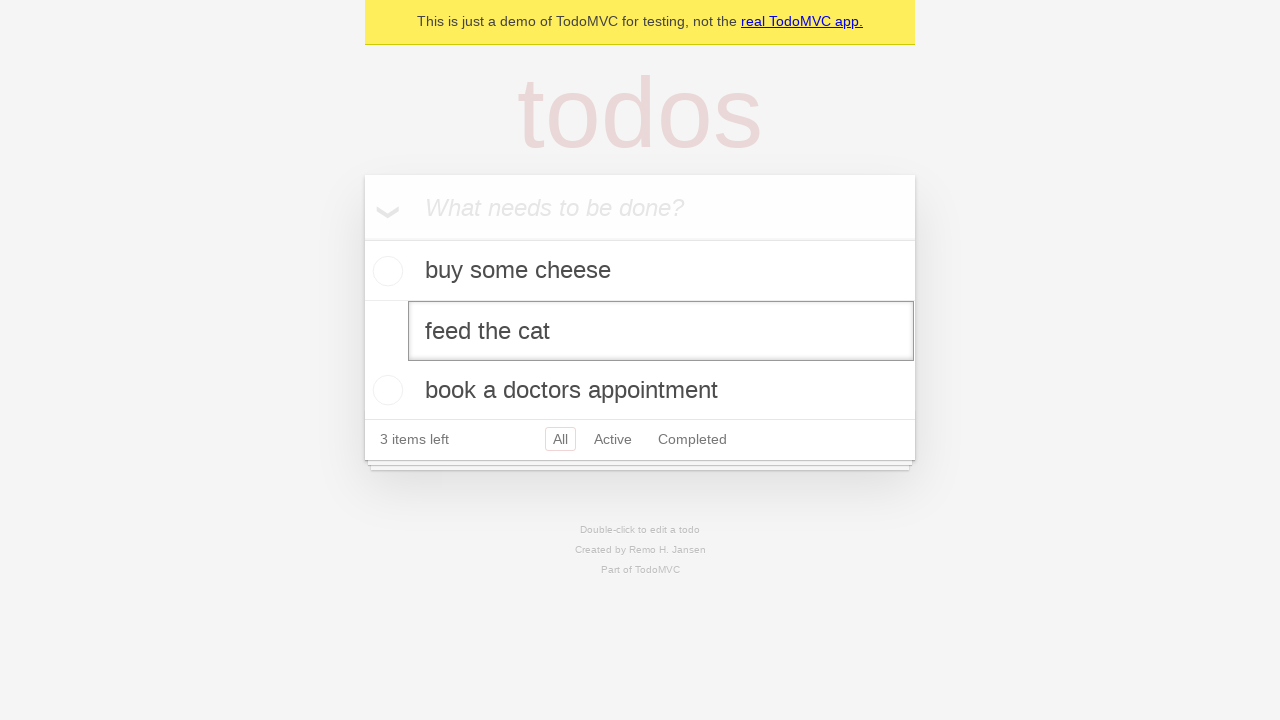

Filled edit textbox with 'buy some sausages' on internal:testid=[data-testid="todo-item"s] >> nth=1 >> internal:role=textbox[nam
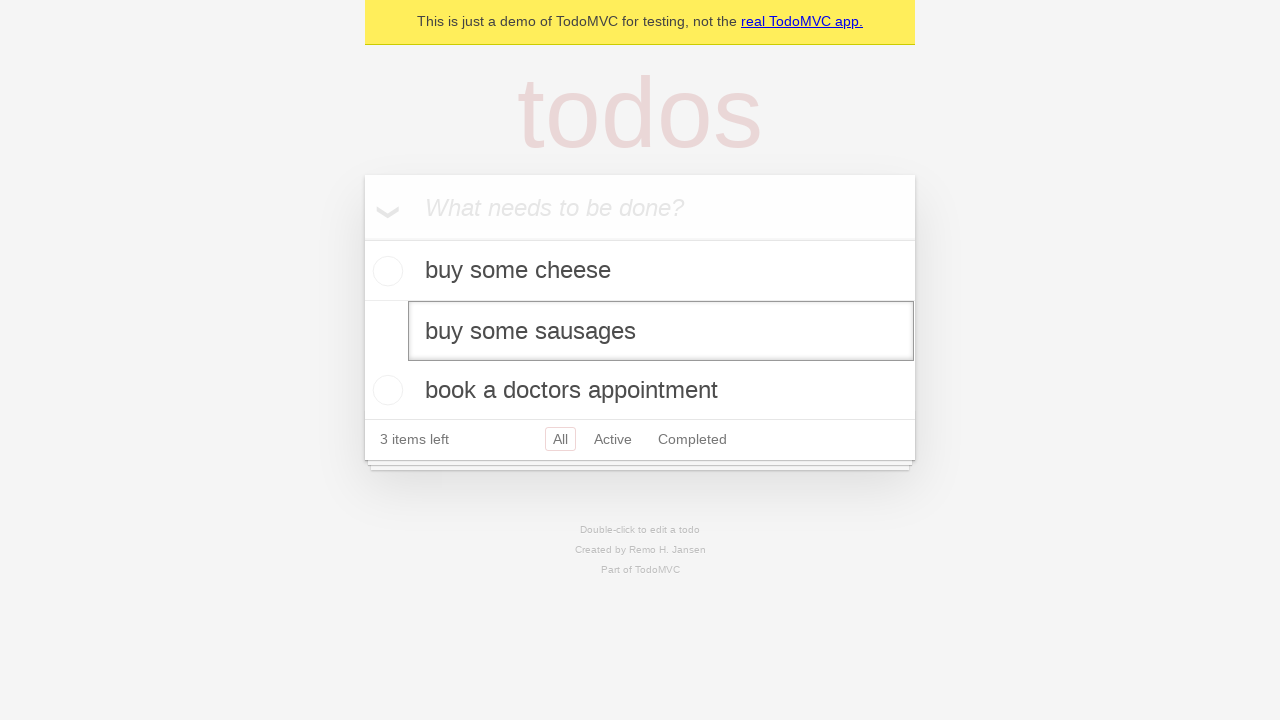

Pressed Escape key to cancel edit on internal:testid=[data-testid="todo-item"s] >> nth=1 >> internal:role=textbox[nam
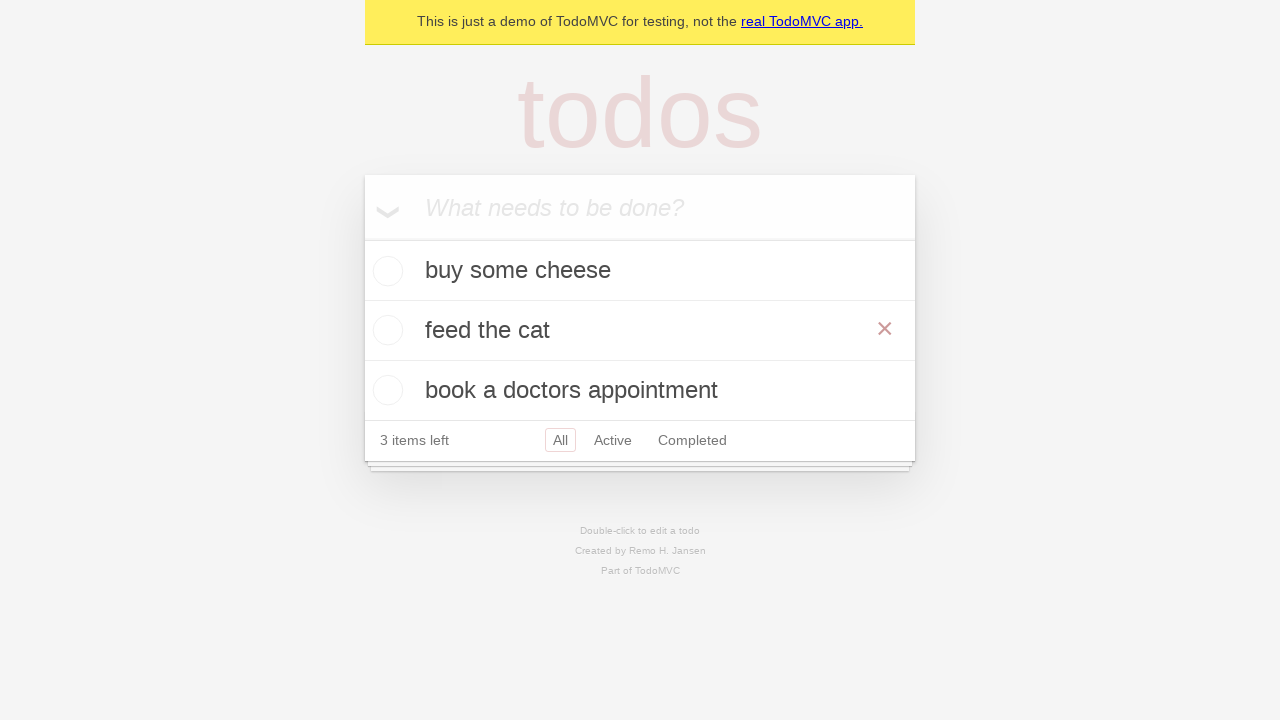

Verified original todo text 'feed the cat' is still displayed
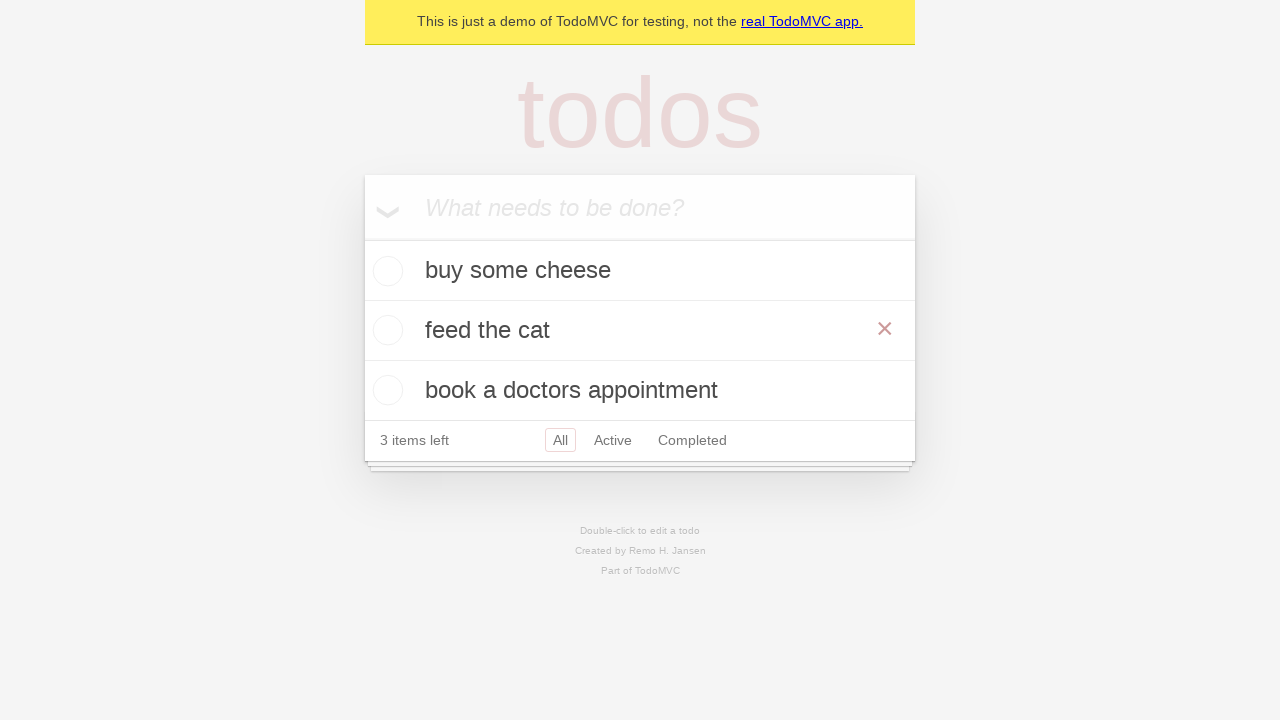

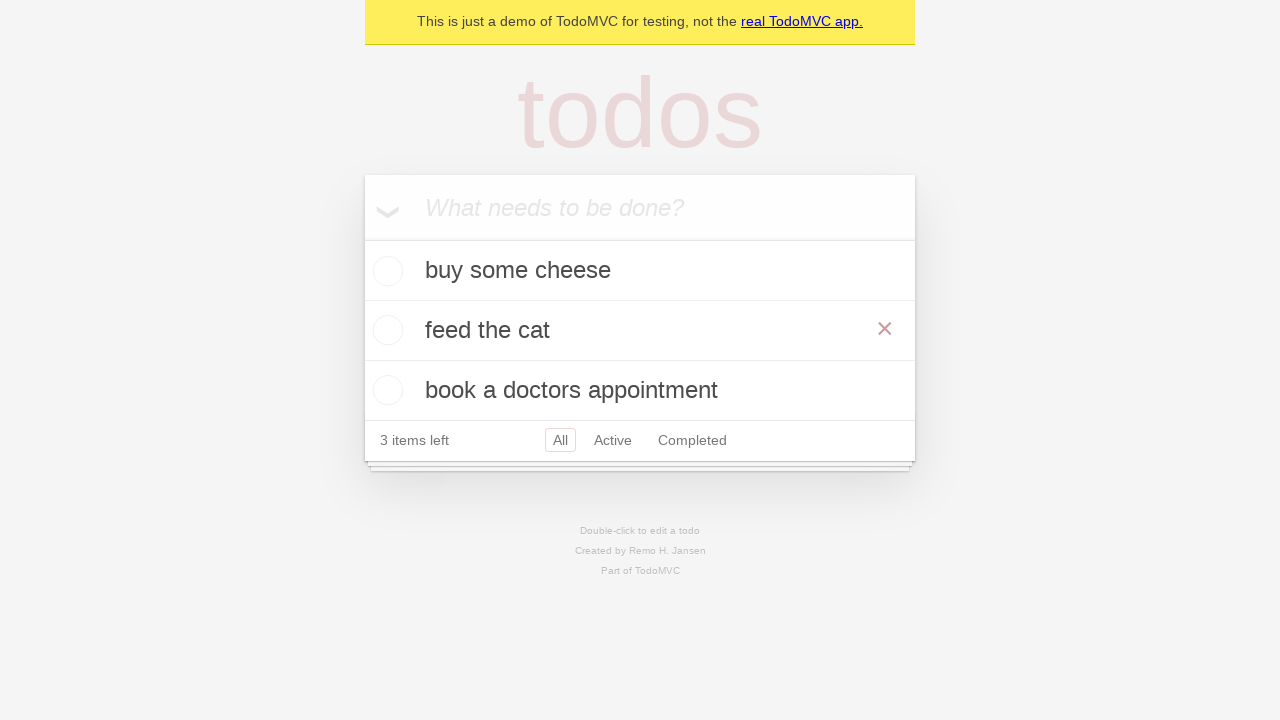